Tests dropdown select element by selecting an option

Starting URL: https://bonigarcia.dev/selenium-webdriver-java/web-form.html

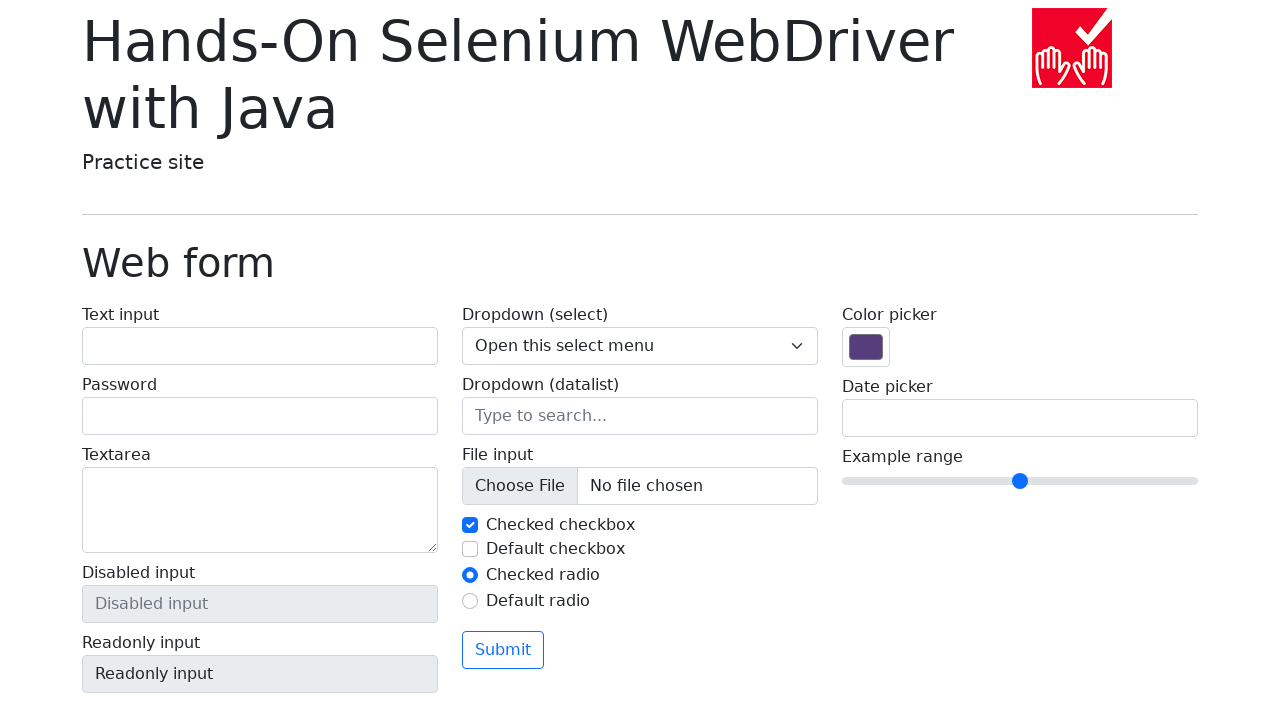

Selected 'Two' option from dropdown select element on .form-select
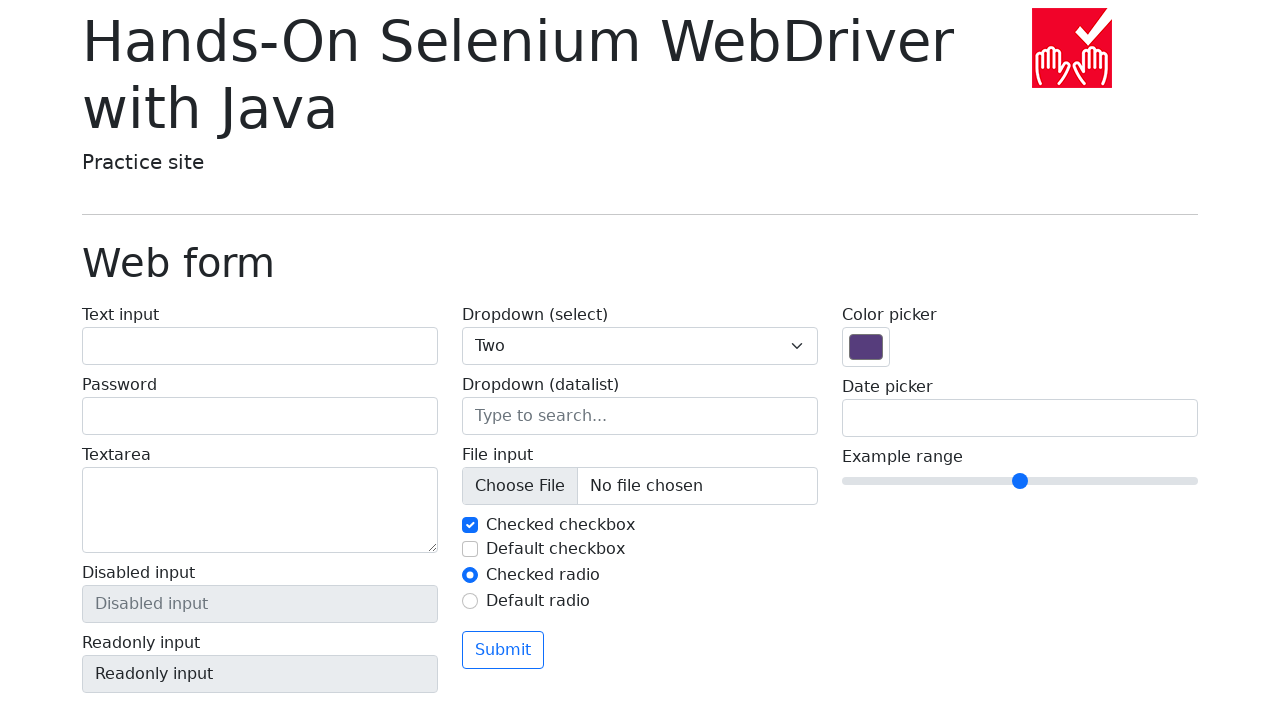

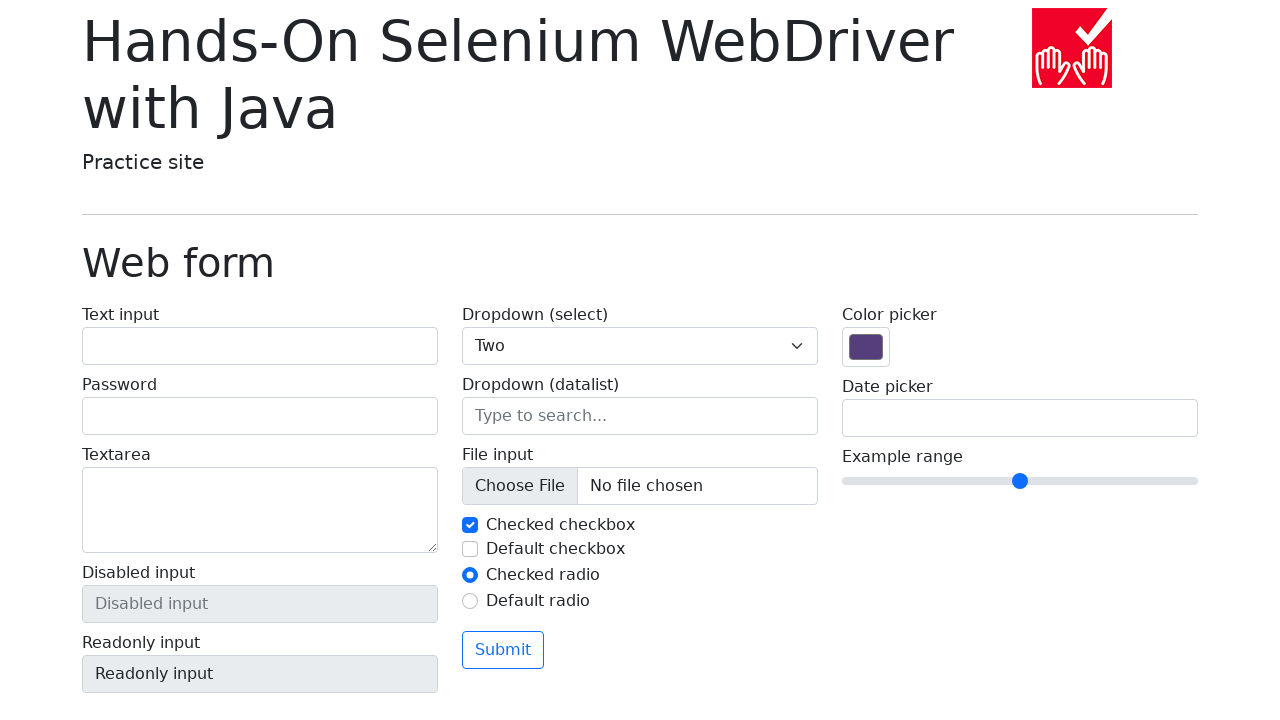